Tests alert handling by clicking a button, accepting an alert dialog, then filling a form with a calculated value

Starting URL: http://suninjuly.github.io/alert_accept.html

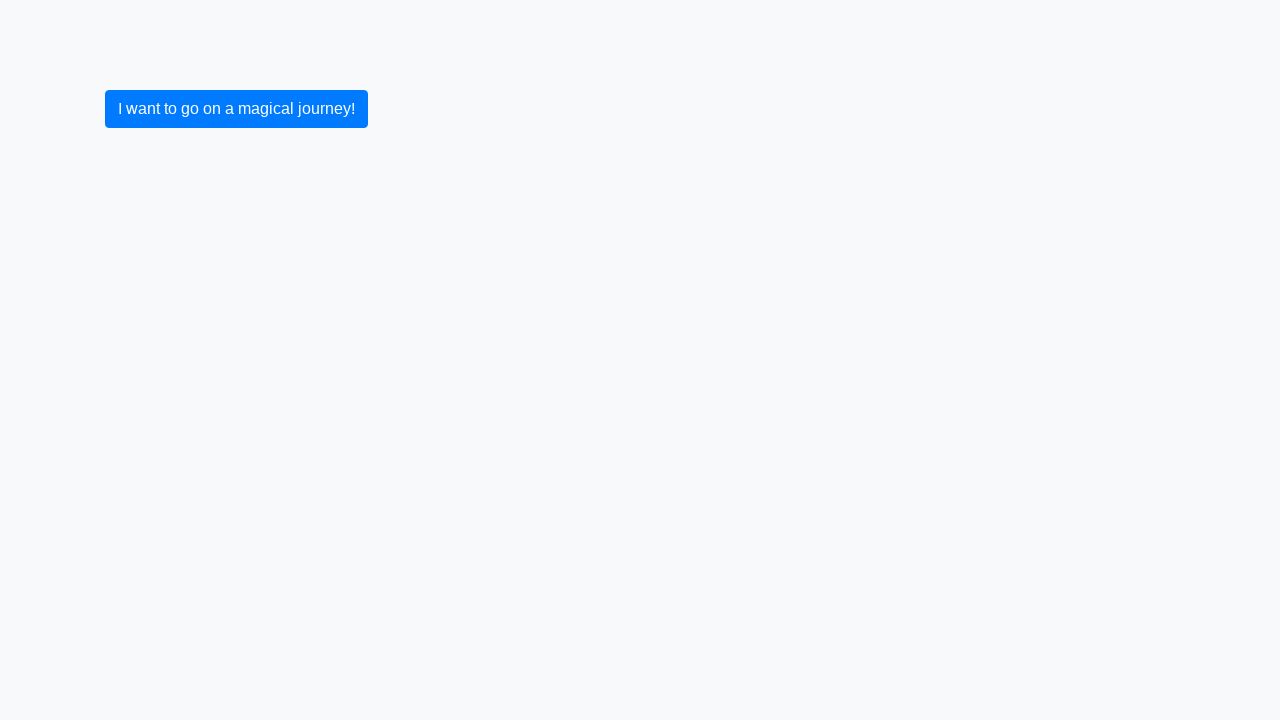

Set up dialog handler to accept alerts
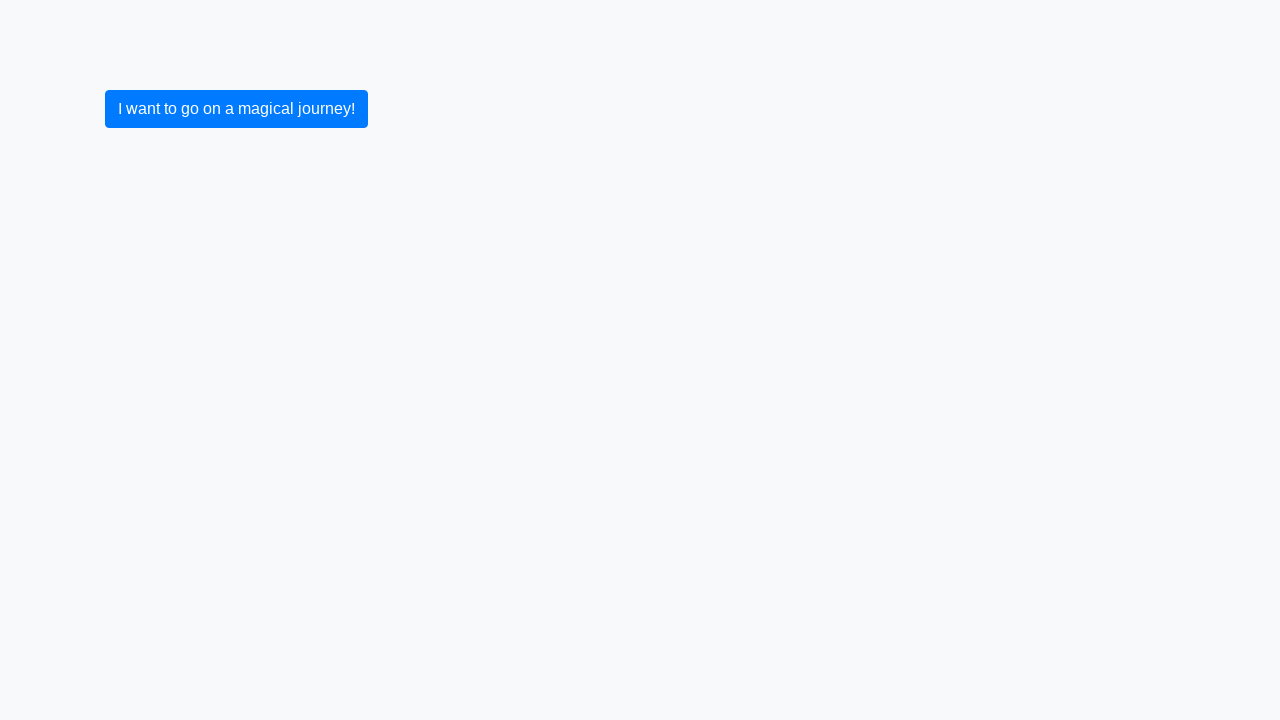

Clicked button to trigger alert dialog at (236, 109) on button
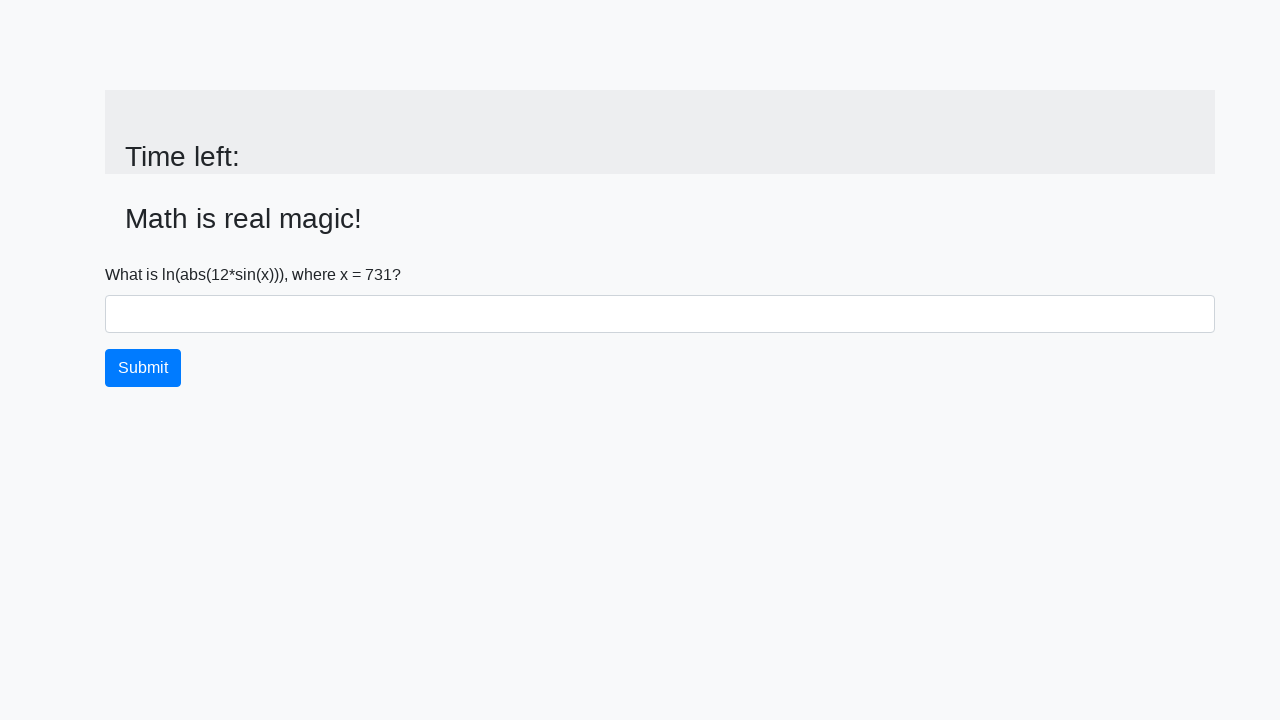

Alert was accepted and input value element appeared
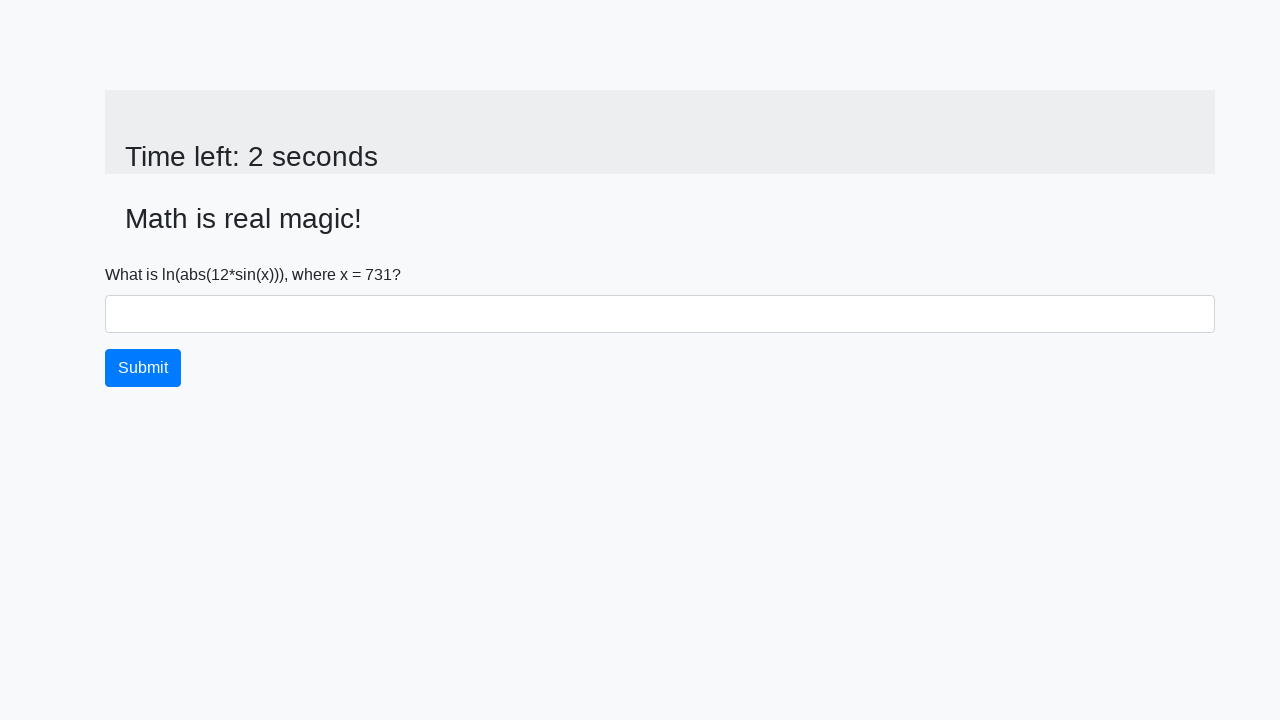

Retrieved x value from page: 731
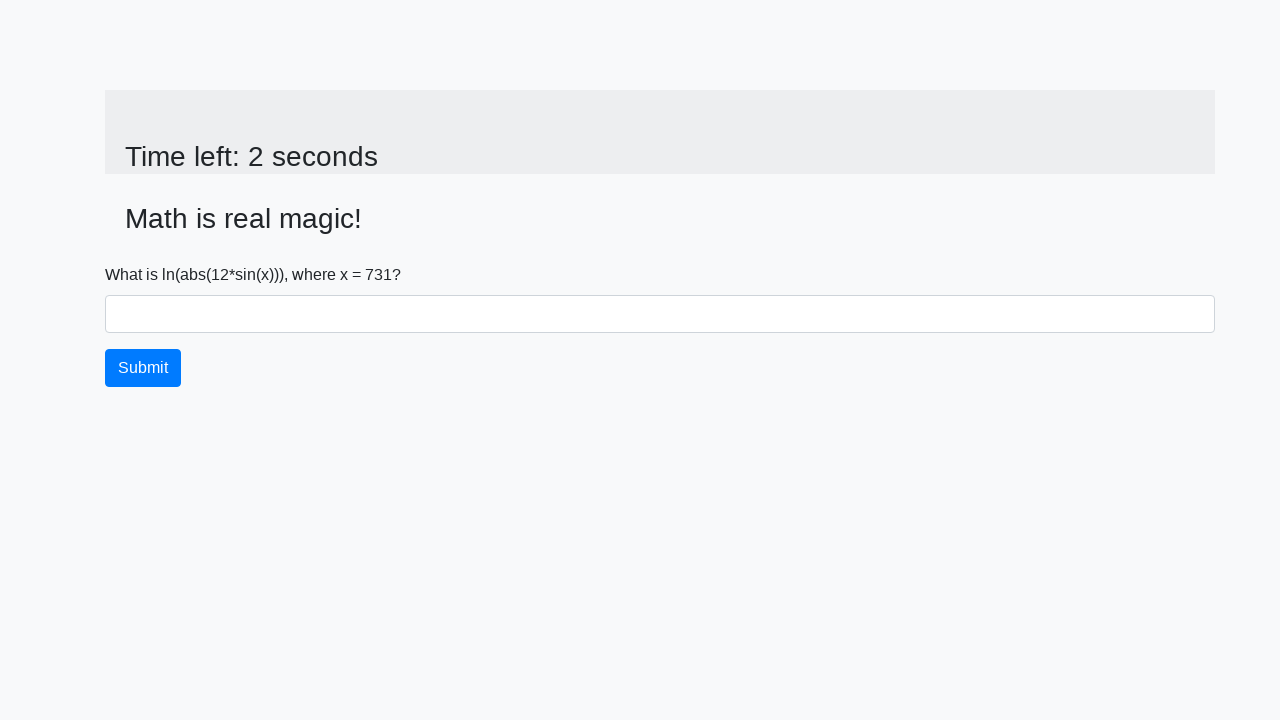

Calculated answer using formula log(abs(12*sin(x))): 2.3065244616346274
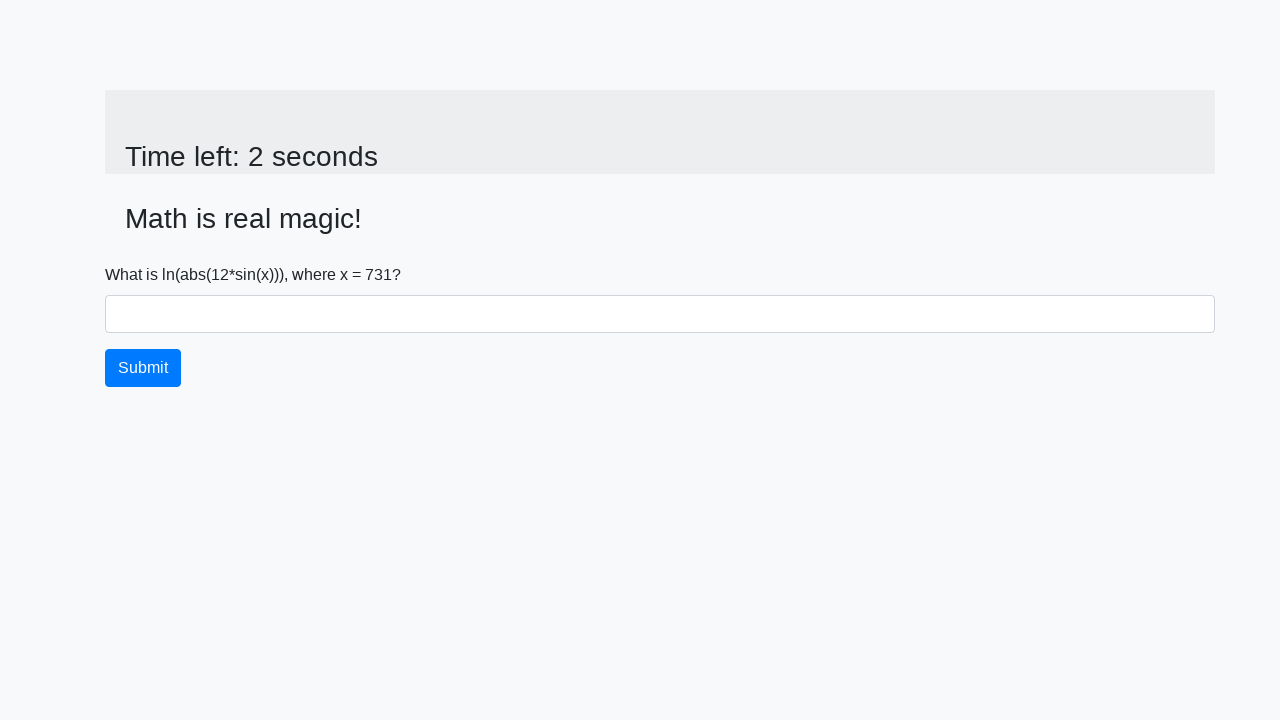

Filled answer field with calculated value on #answer
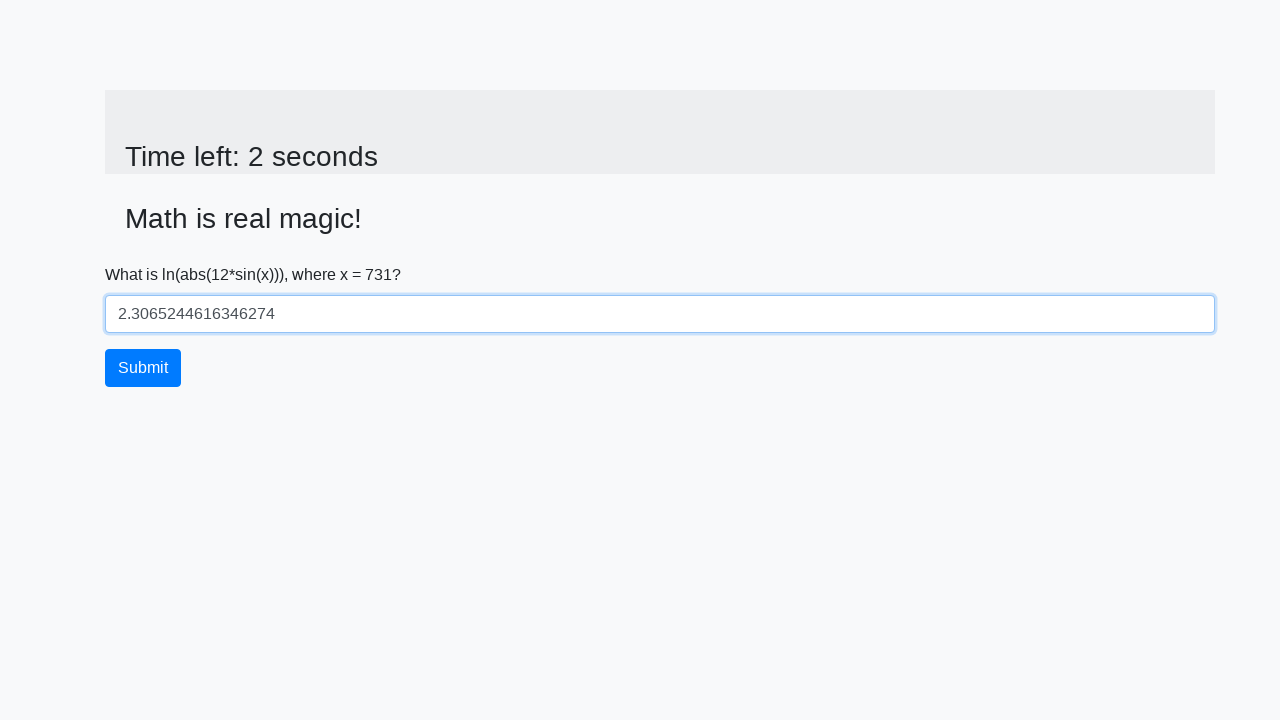

Clicked submit button to complete the form at (143, 368) on button.btn
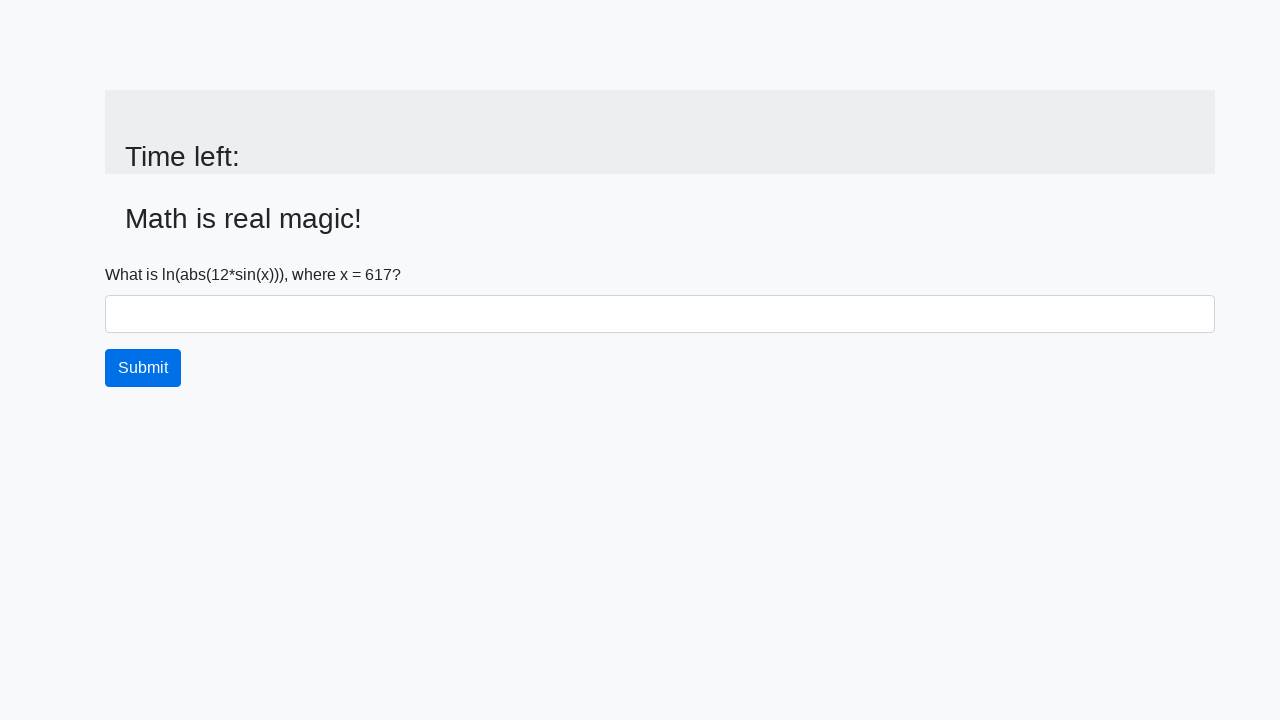

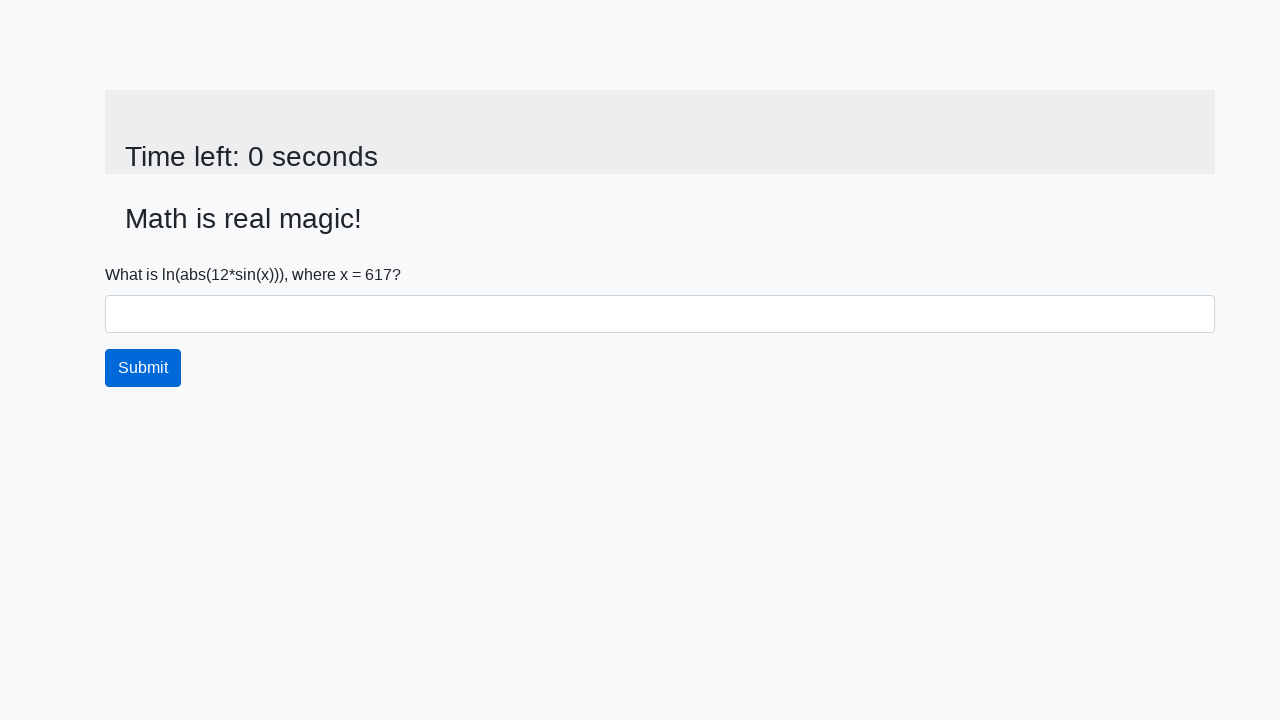